Tests dropdown menu functionality by iterating through and selecting each option in the dropdown element

Starting URL: https://rahulshettyacademy.com/AutomationPractice/

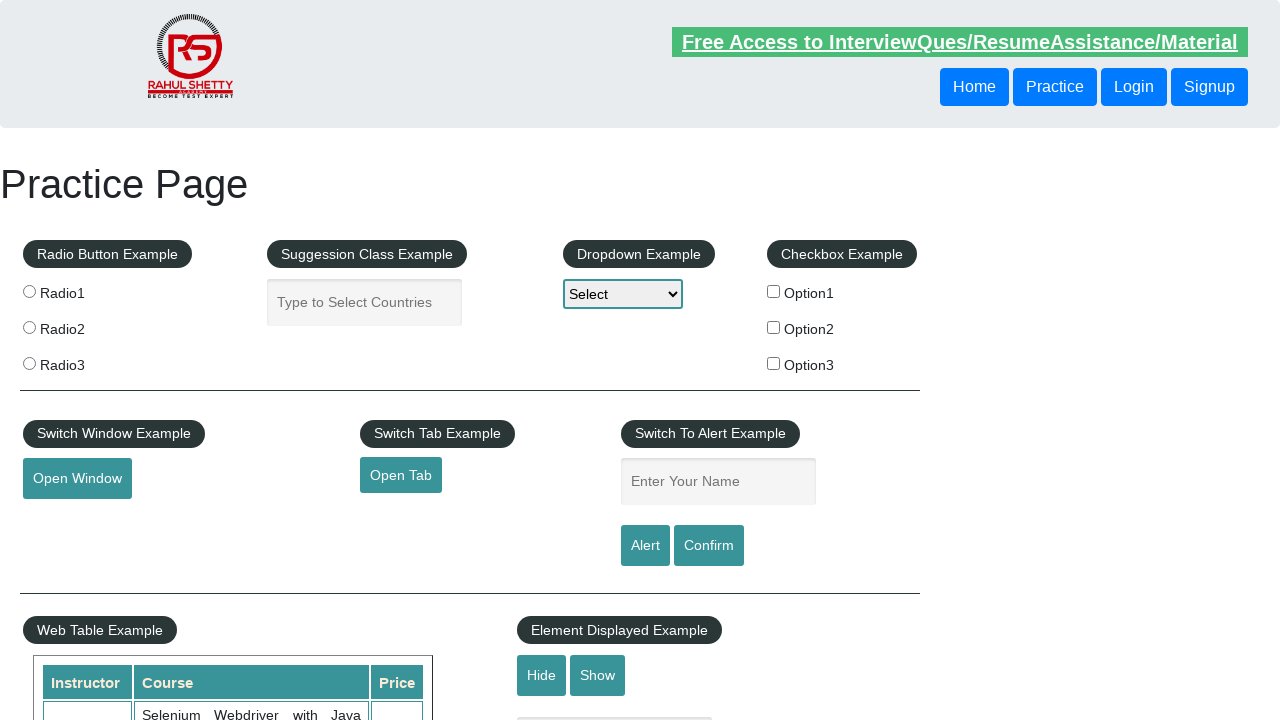

Dropdown element is visible and ready
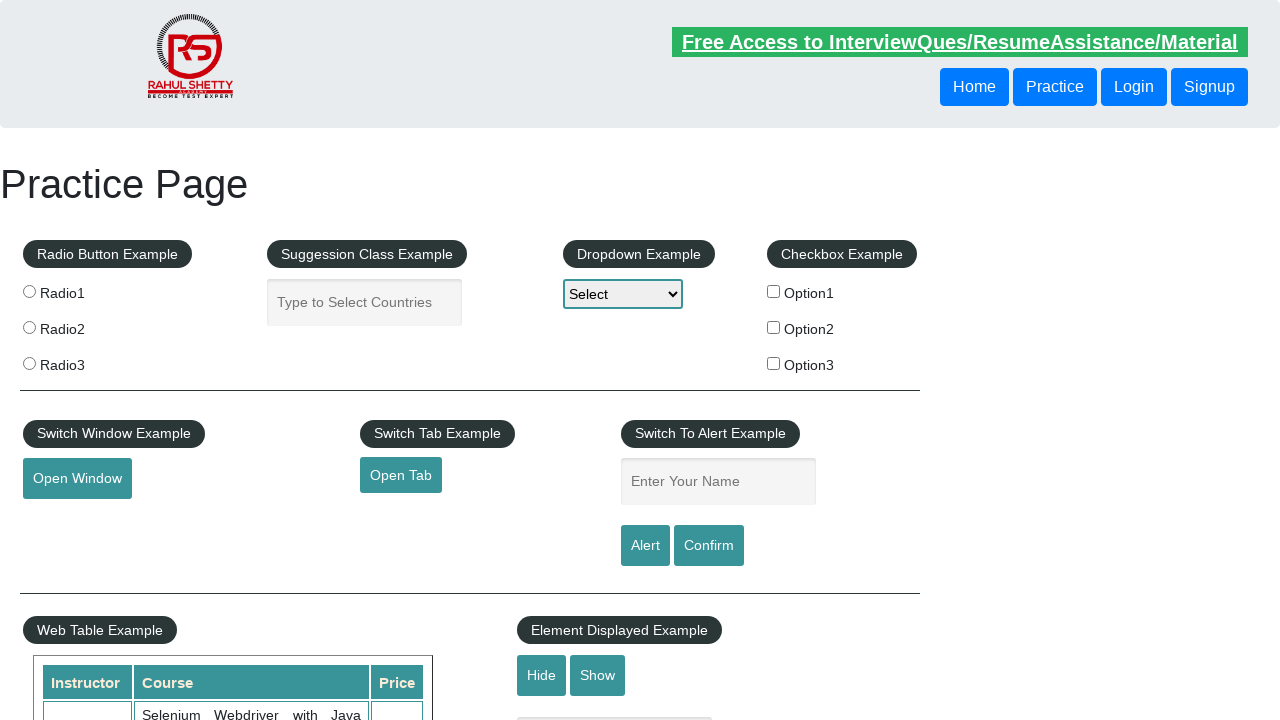

Retrieved all dropdown options
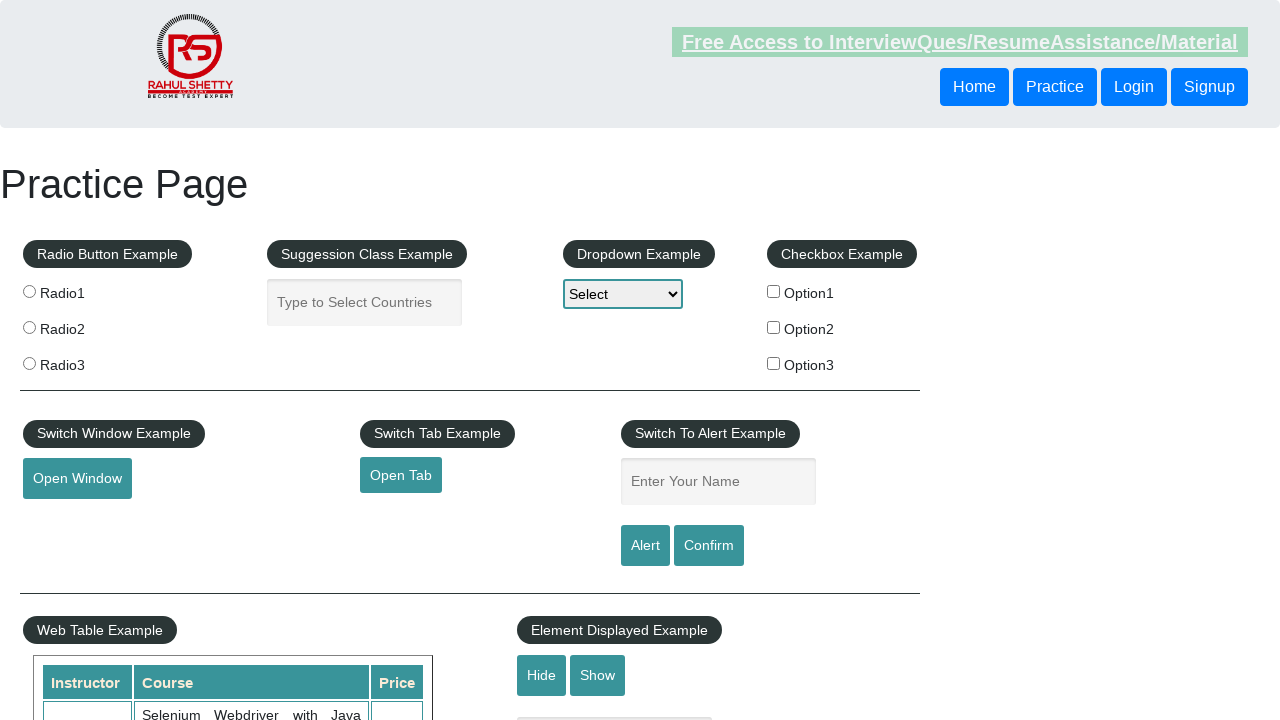

Dropdown contains 4 options
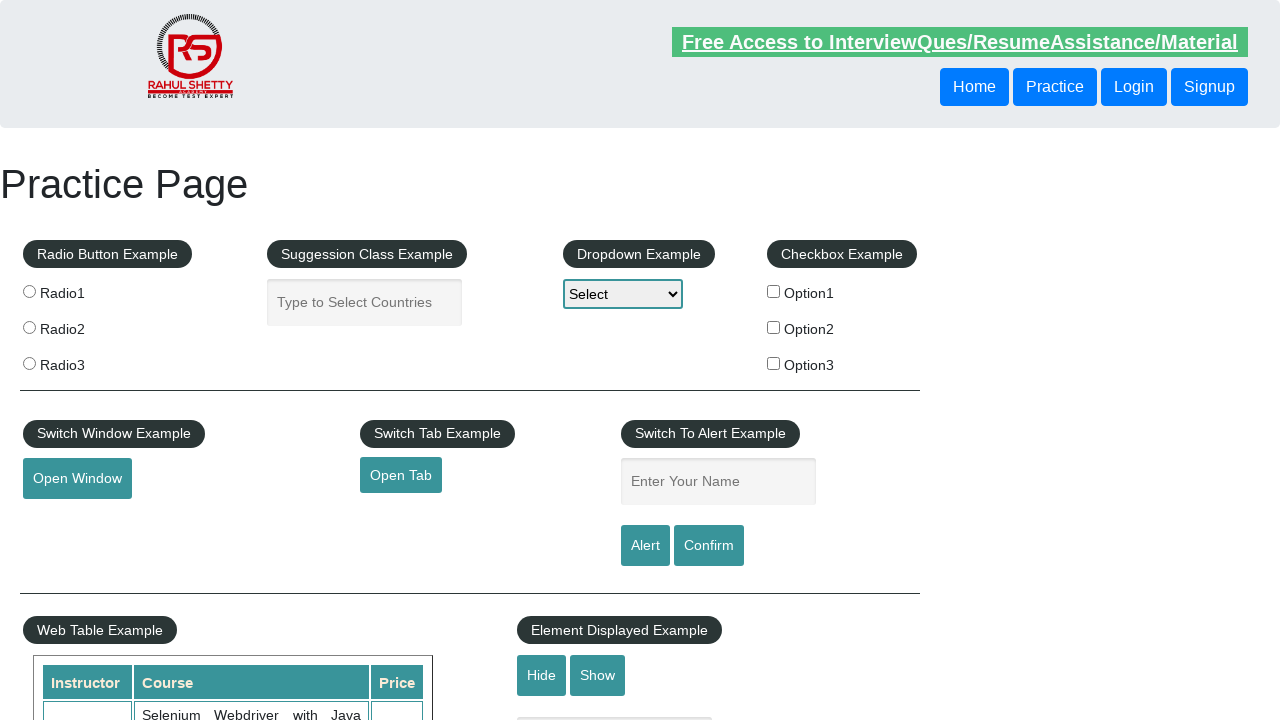

Selected dropdown option at index 0 on #dropdown-class-example
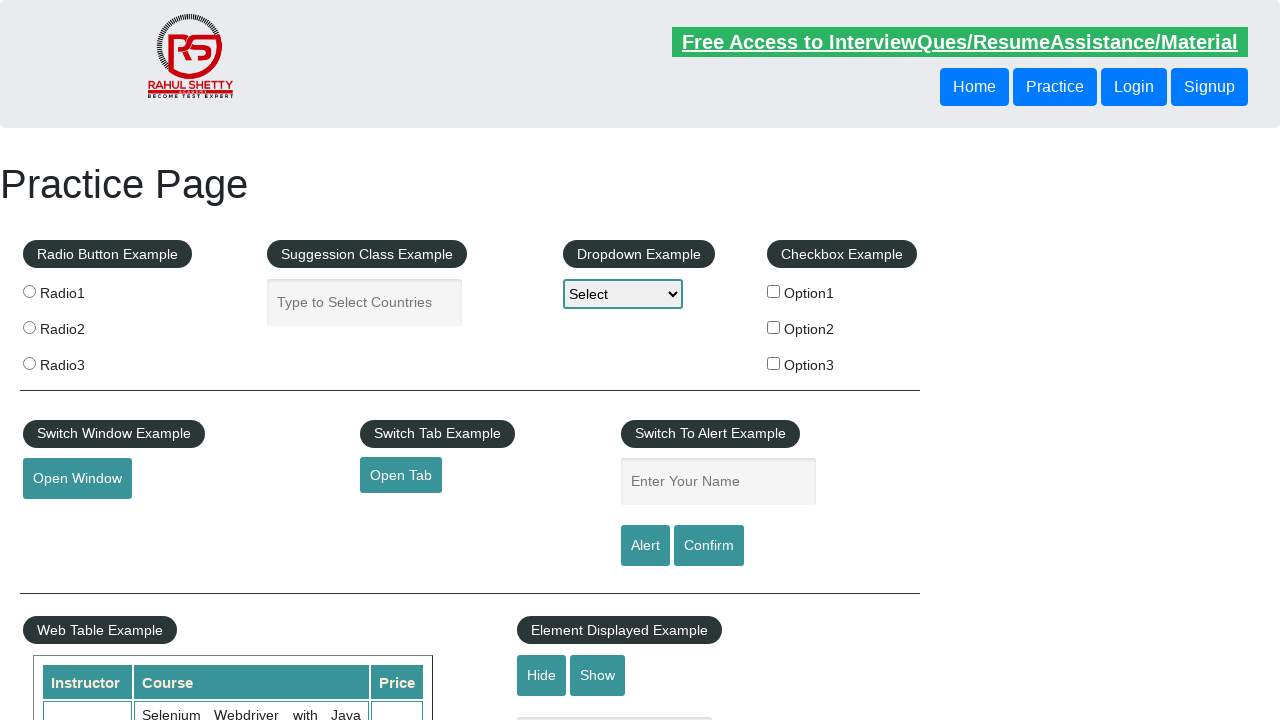

Selected dropdown option at index 1 on #dropdown-class-example
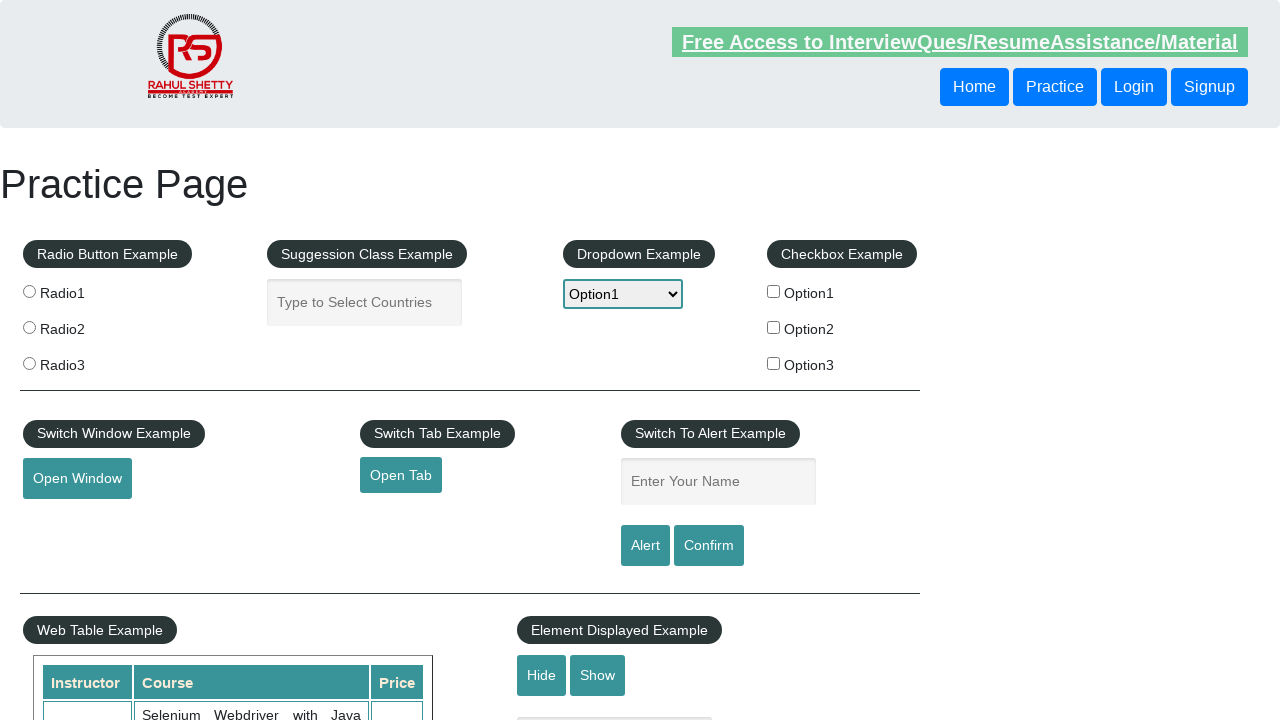

Selected dropdown option at index 2 on #dropdown-class-example
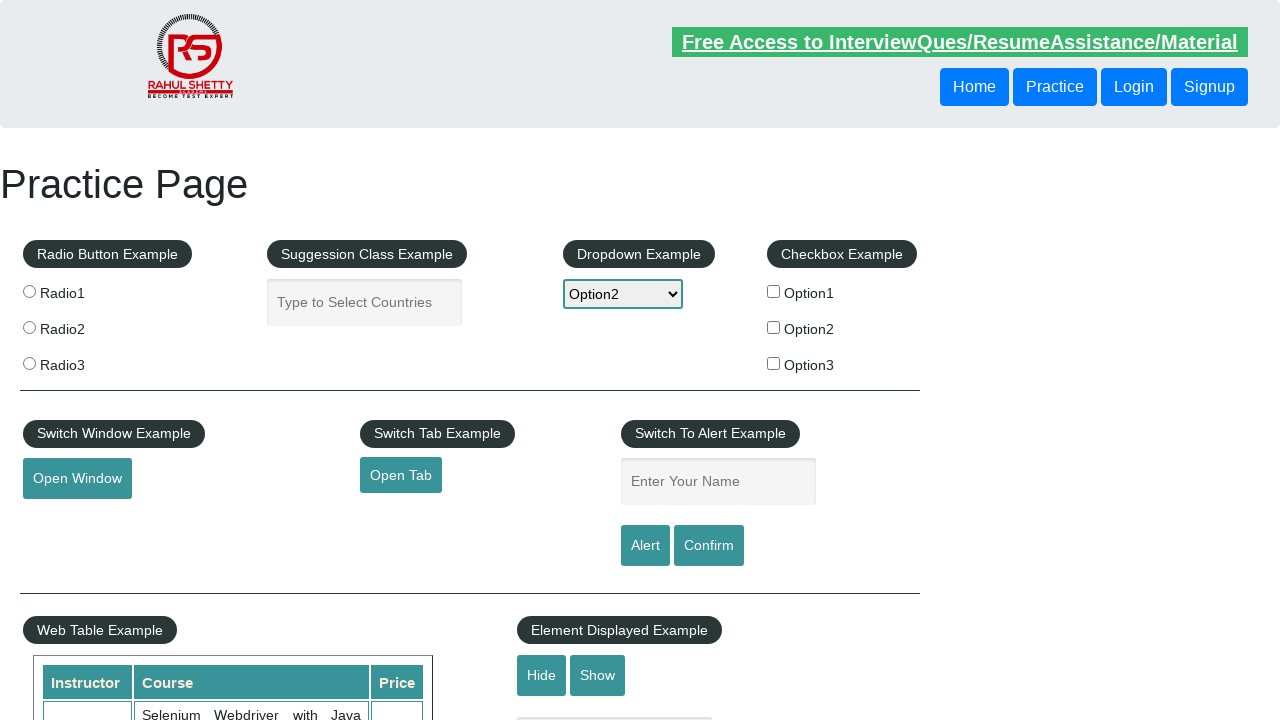

Selected dropdown option at index 3 on #dropdown-class-example
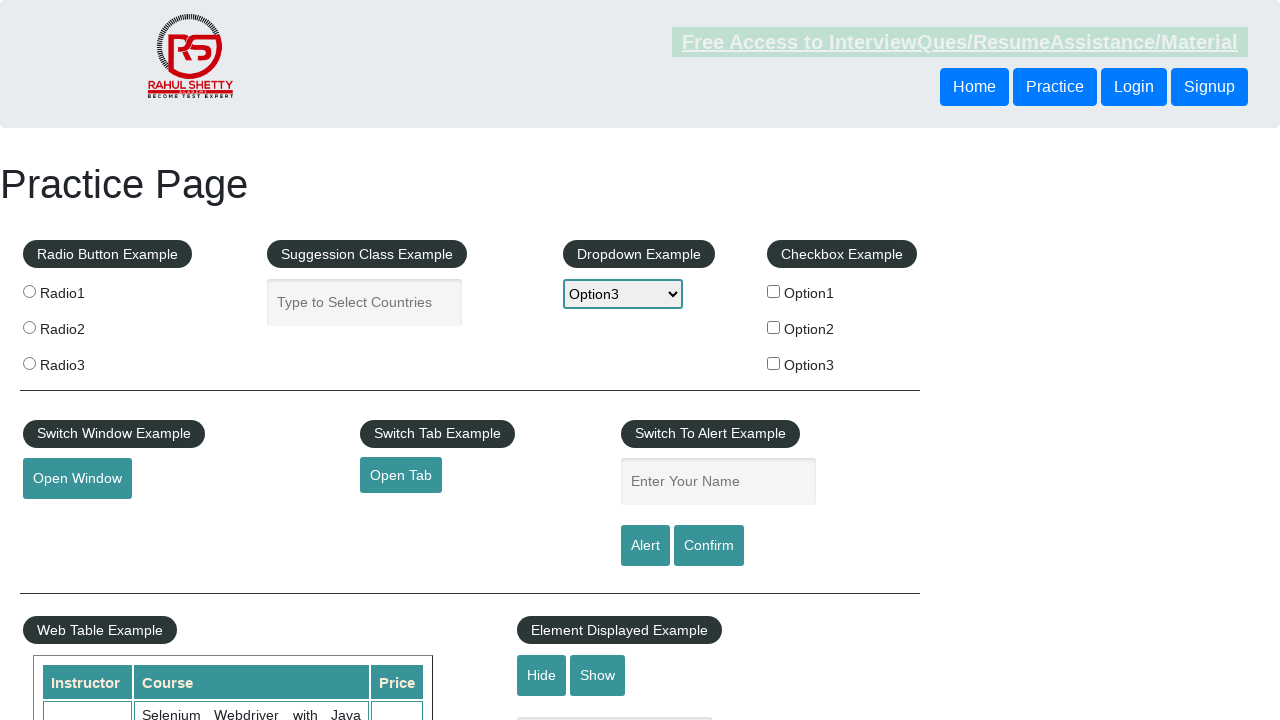

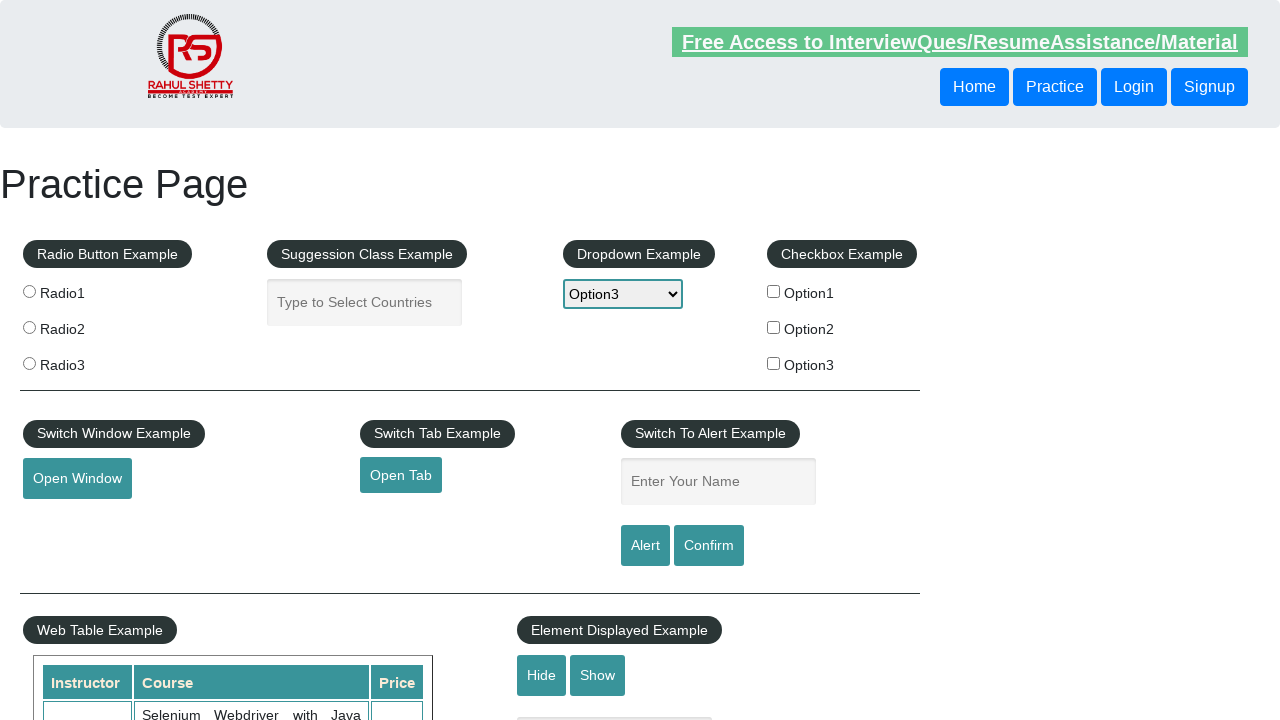